Tests alternative waiting methods by clicking a button that triggers an AJAX request and waiting for network idle before verifying the success message content.

Starting URL: http://uitestingplayground.com/ajax

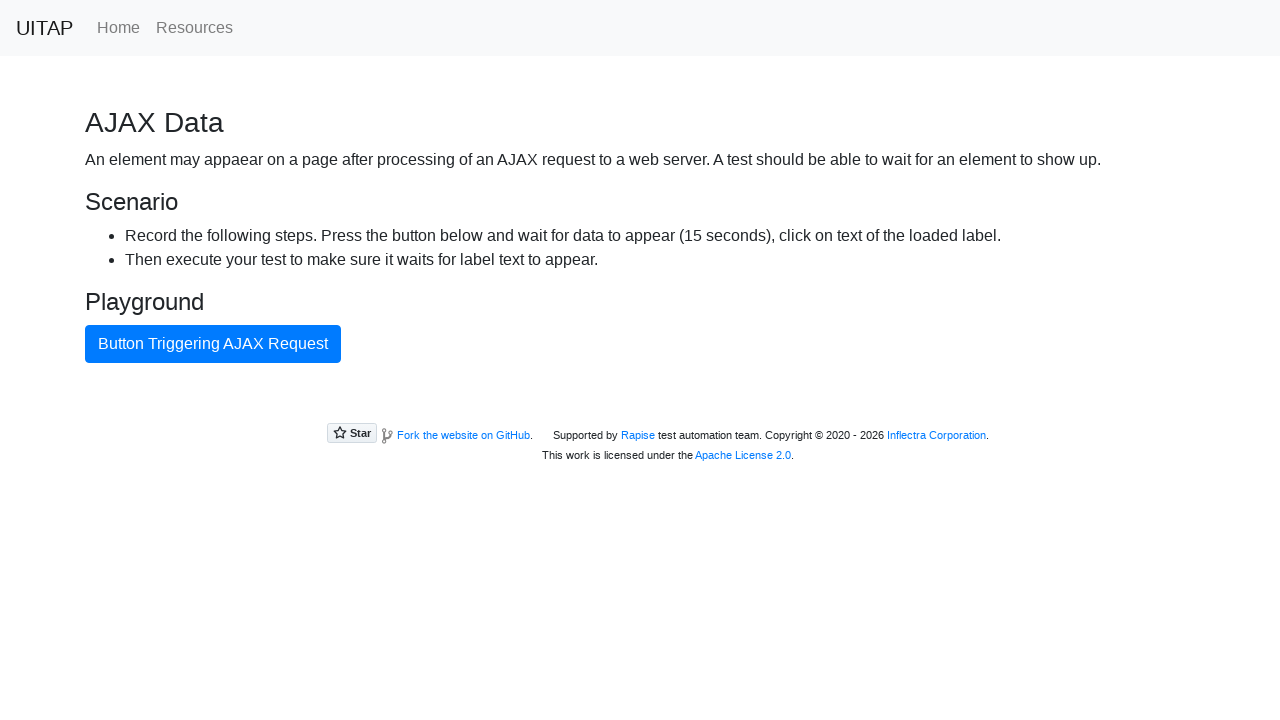

Navigated to AJAX testing page
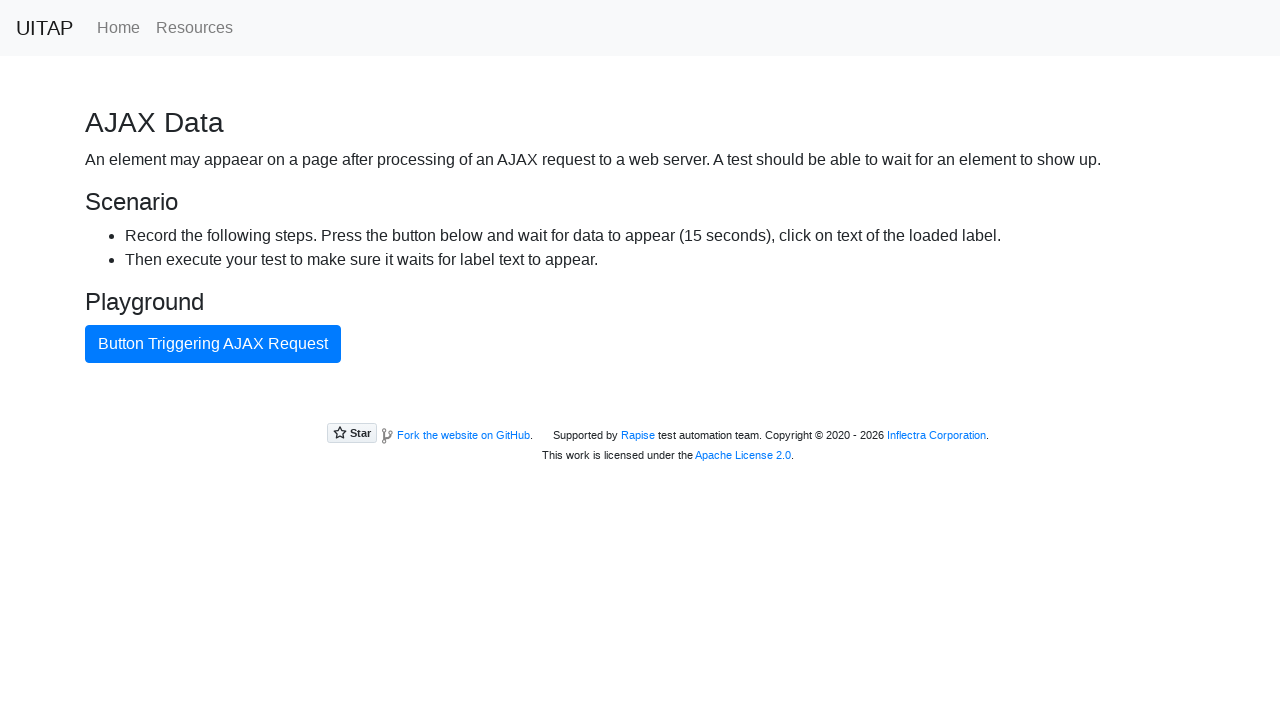

Clicked button triggering AJAX request at (213, 344) on internal:text="Button Triggering AJAX Request"i
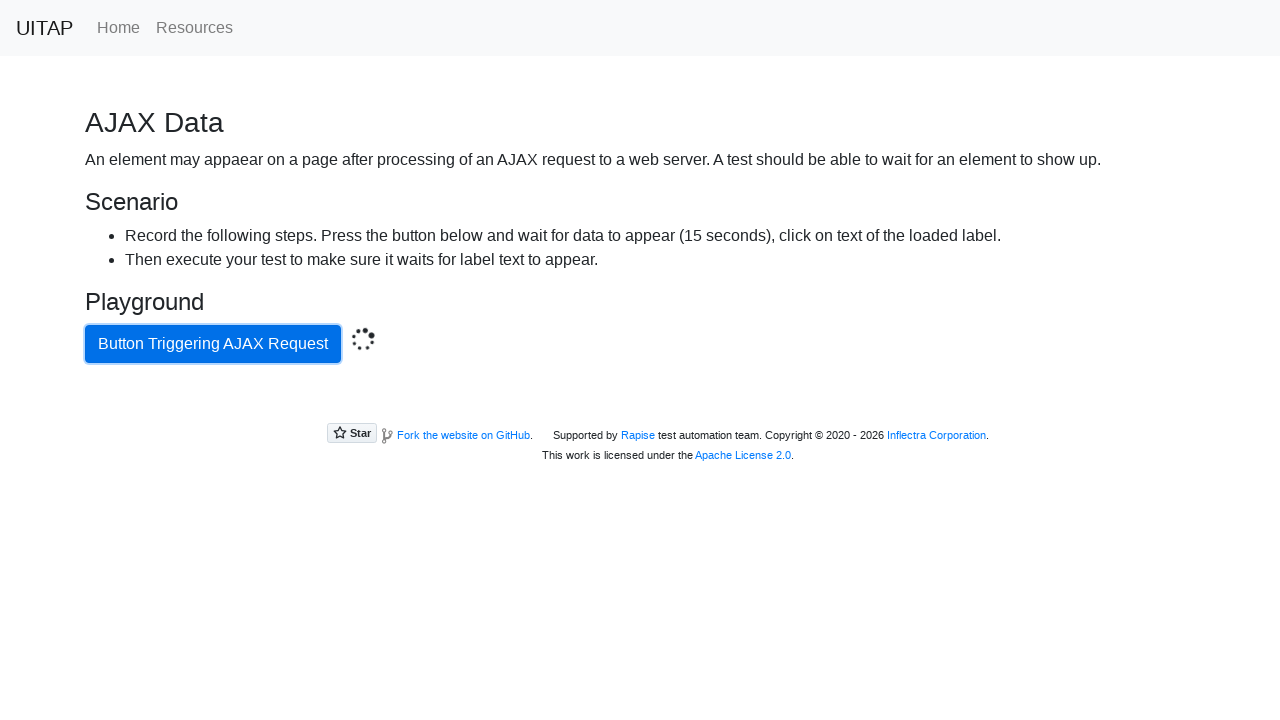

Waited for network to become idle after AJAX request
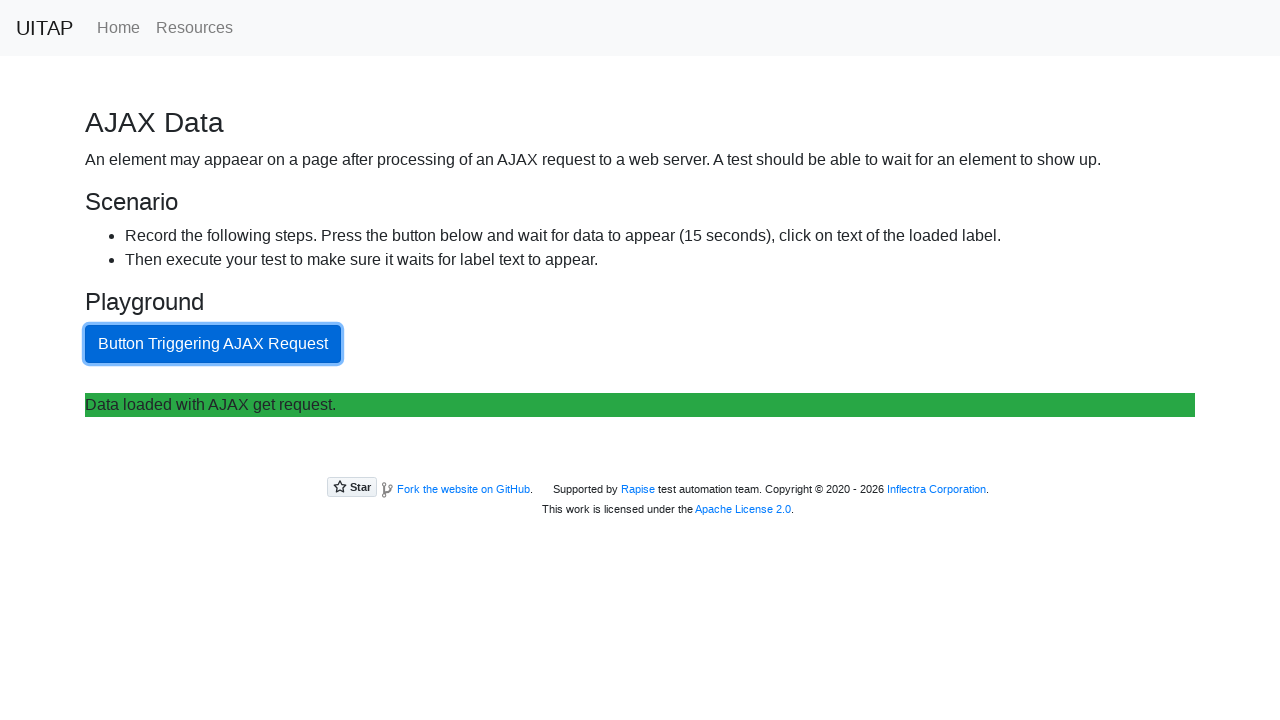

Located success message element
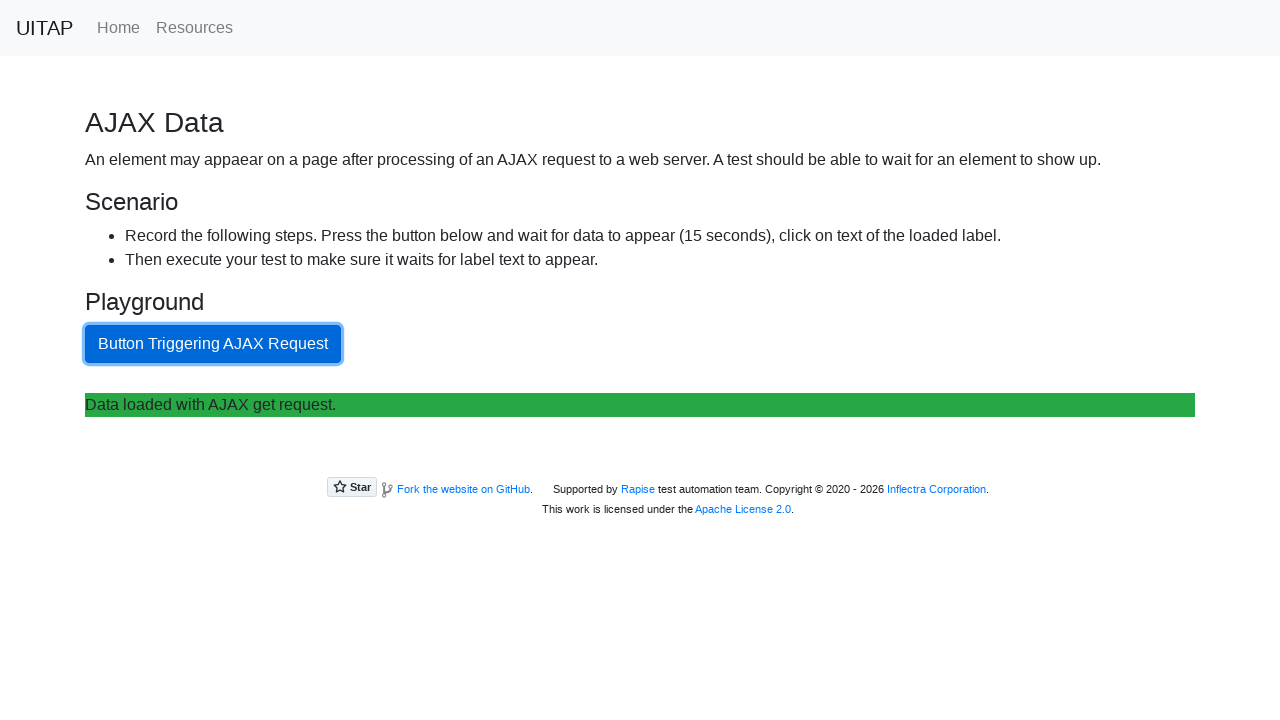

Retrieved success message text content
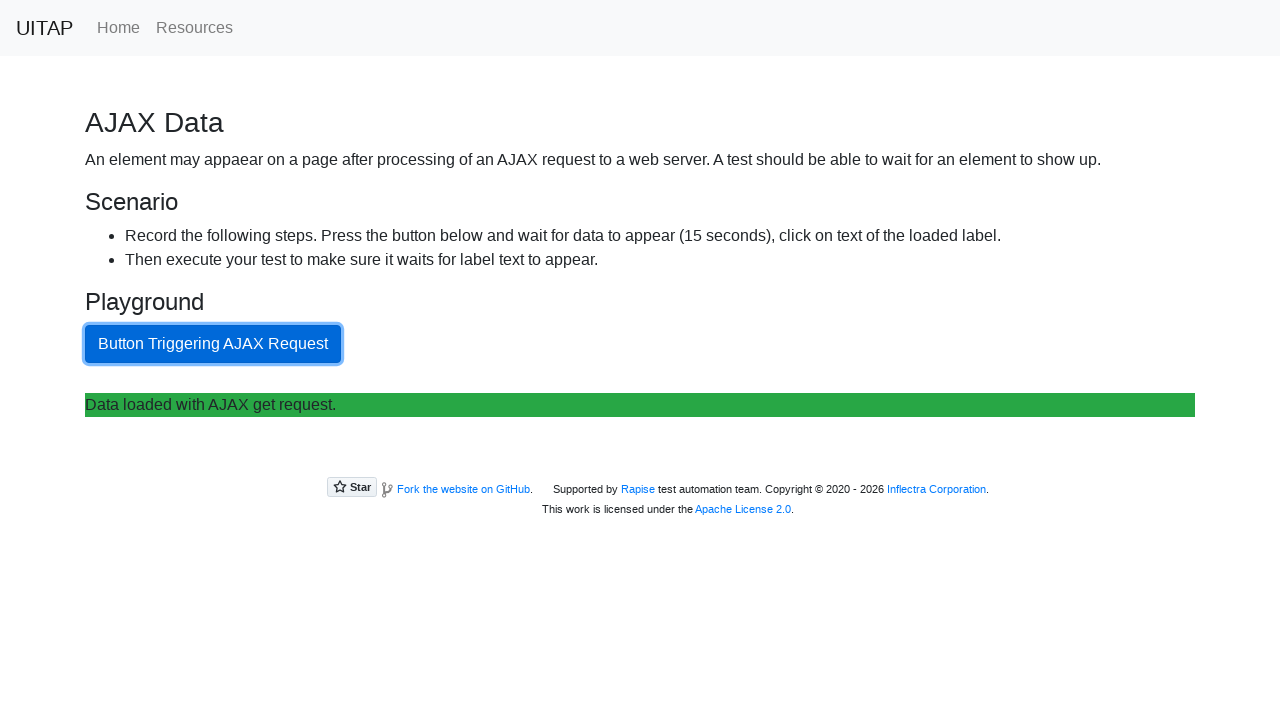

Verified success message contains expected text 'Data loaded with AJAX get request.'
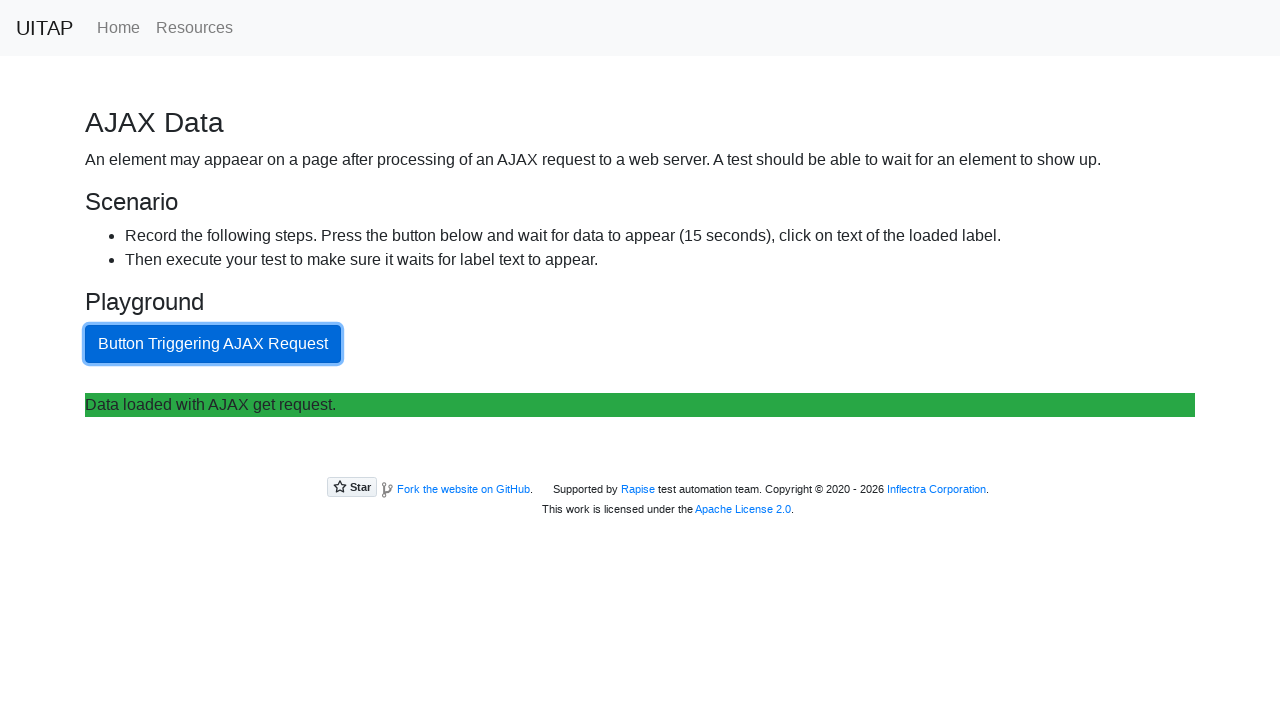

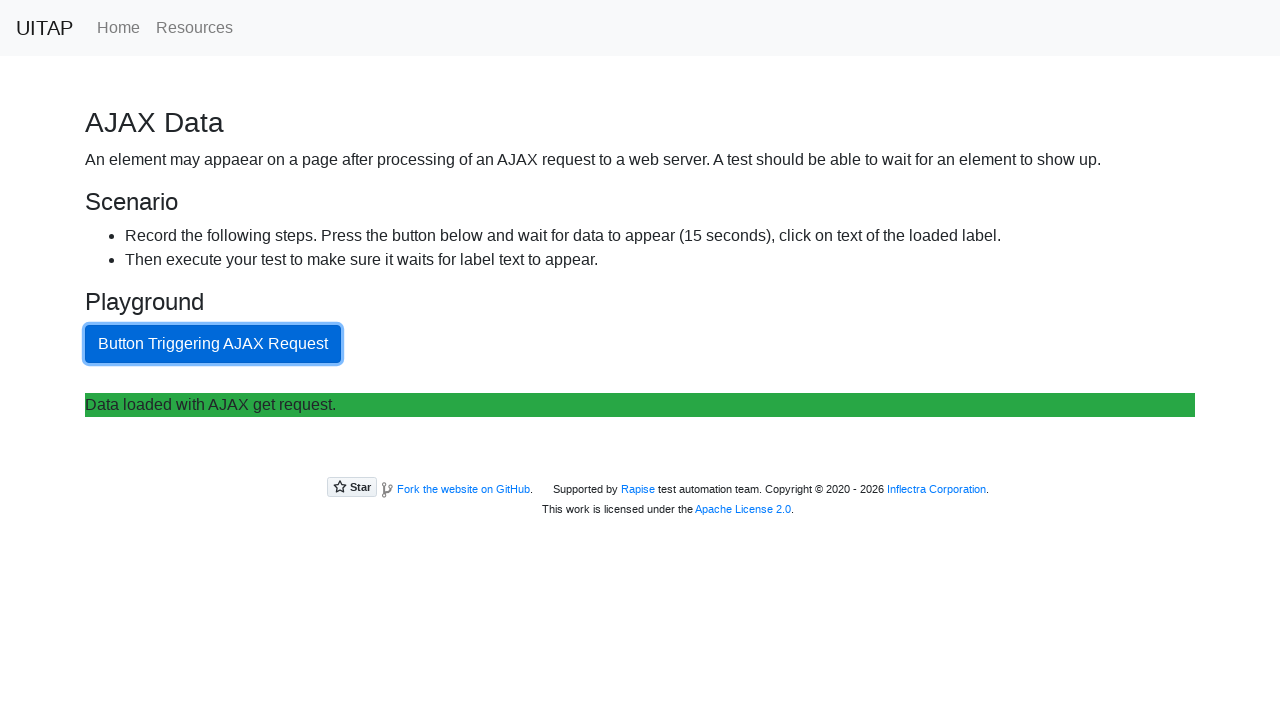